Tests waiting for an element to become clickable and then clicking it to verify a message appears

Starting URL: http://suninjuly.github.io/wait2.html

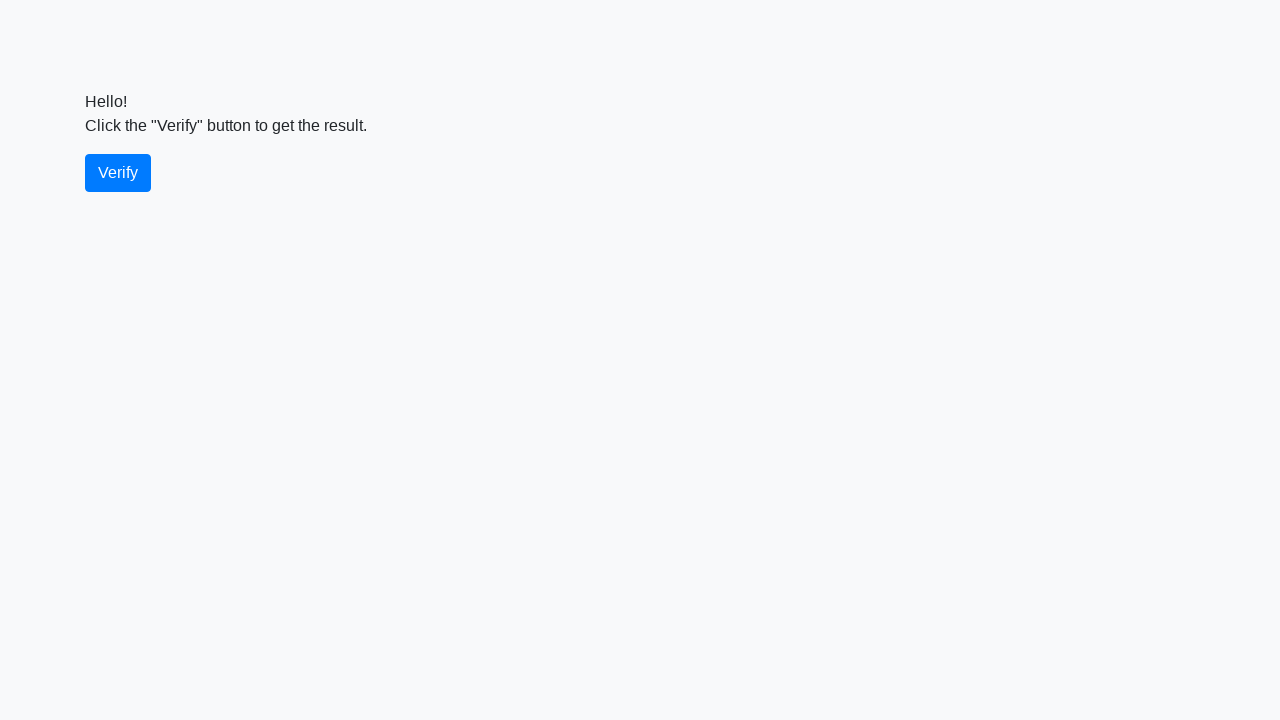

Waited for verify button to become visible
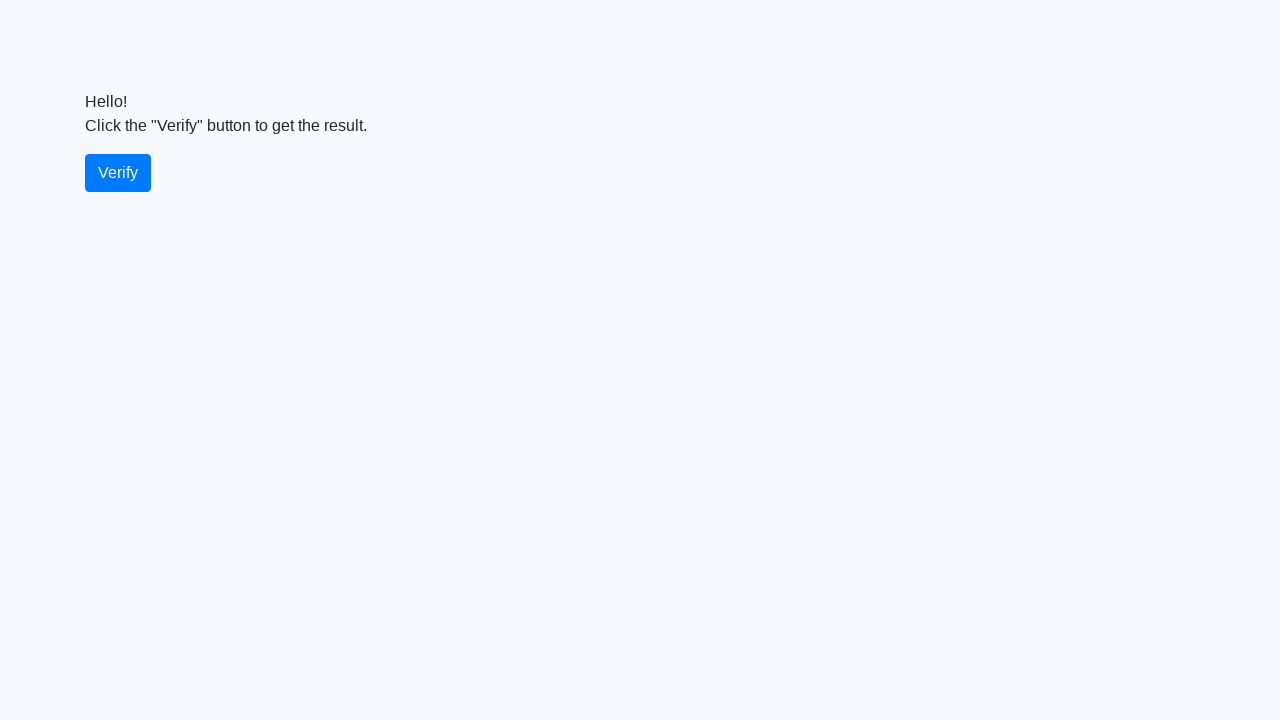

Clicked the verify button at (118, 173) on #verify
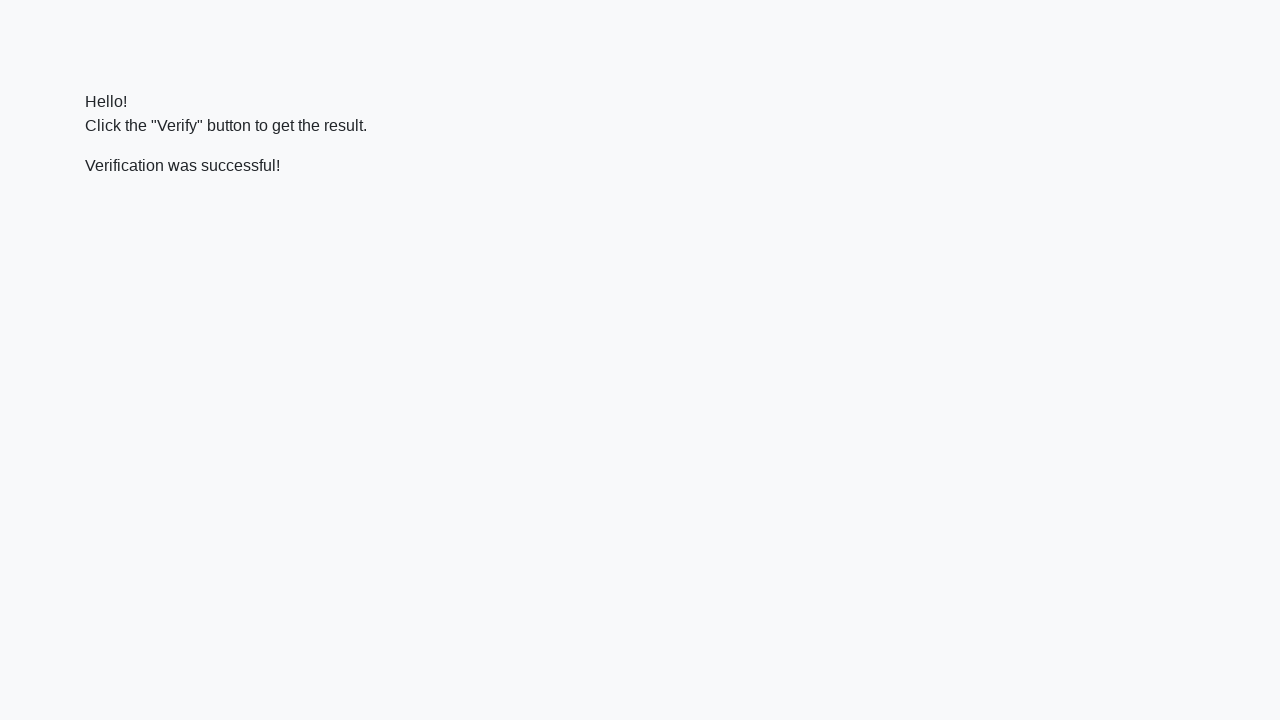

Waited for verify message to appear
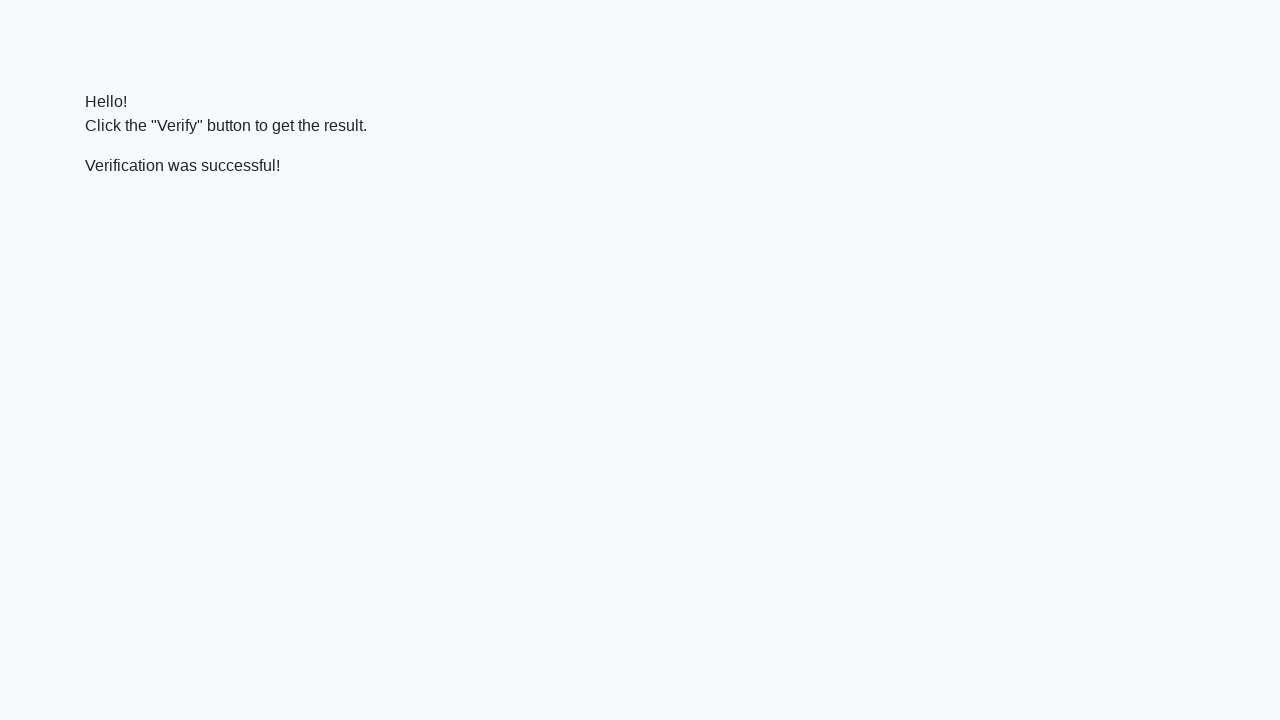

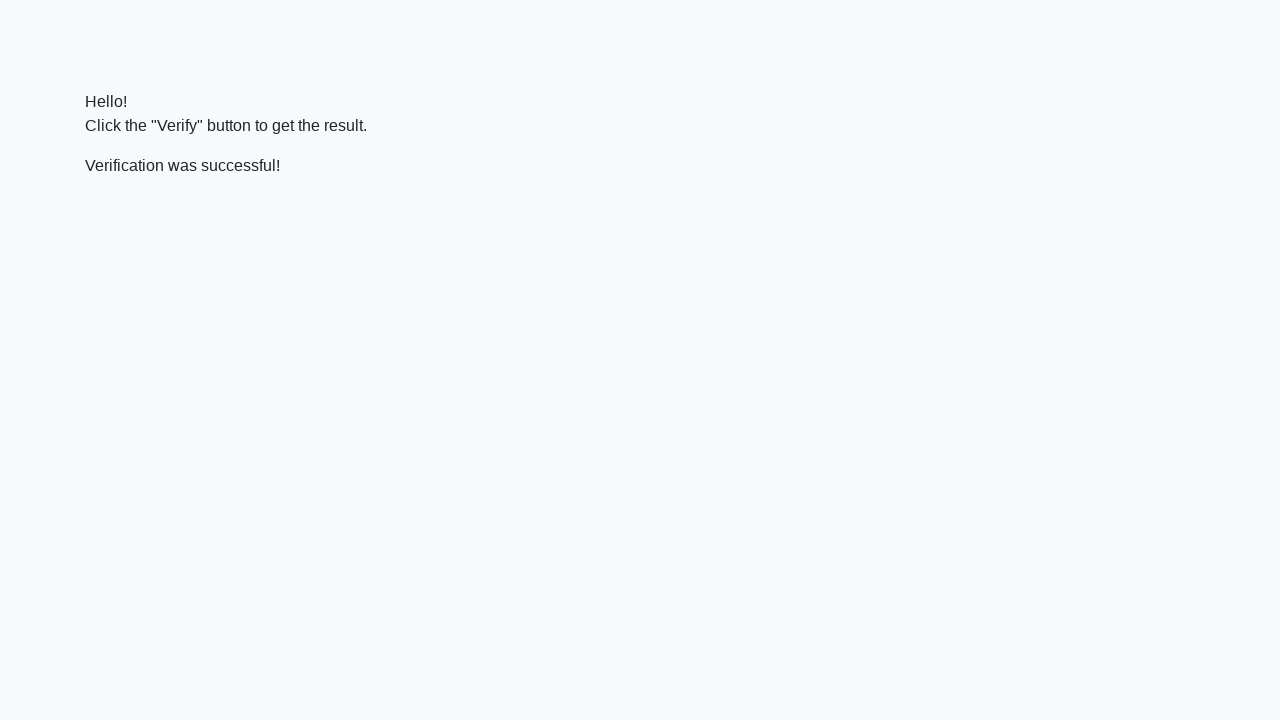